Tests drawing a circle on an online whiteboard by creating a named board, double-clicking the ellipse tool (to enable circle mode), and performing mouse drag actions to draw.

Starting URL: https://wbo.ophir.dev/

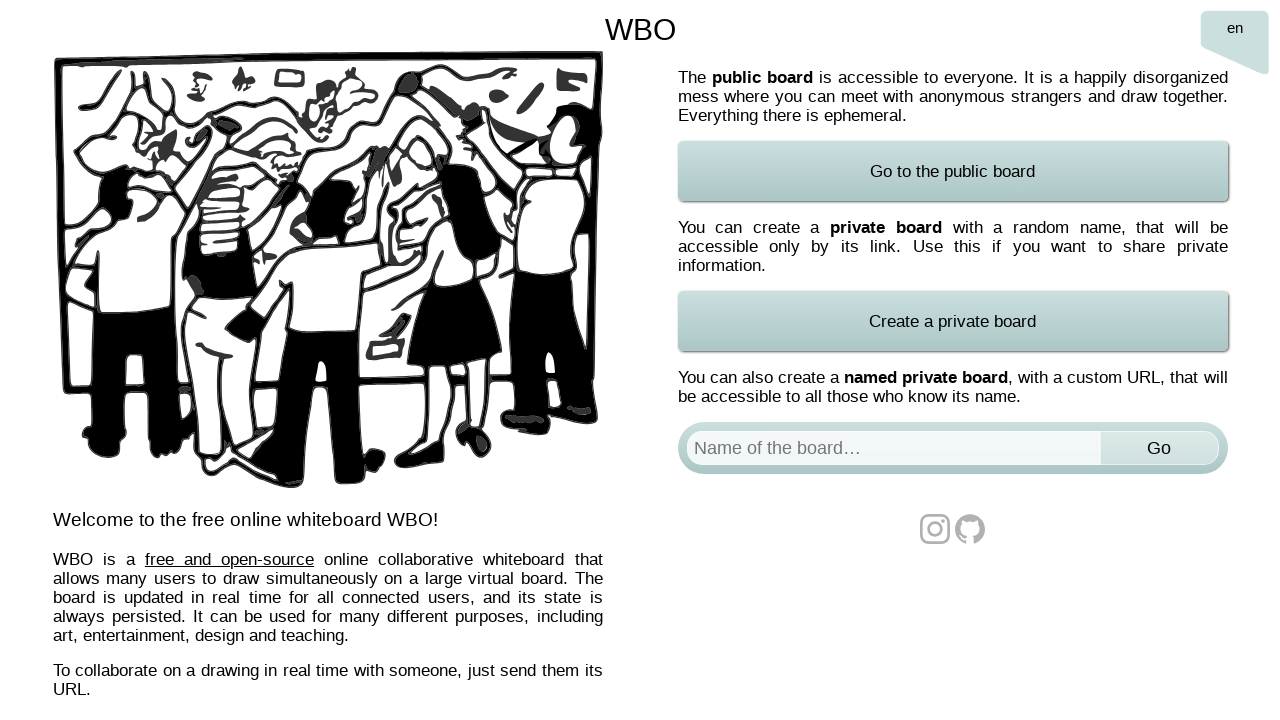

Waited for board element to load
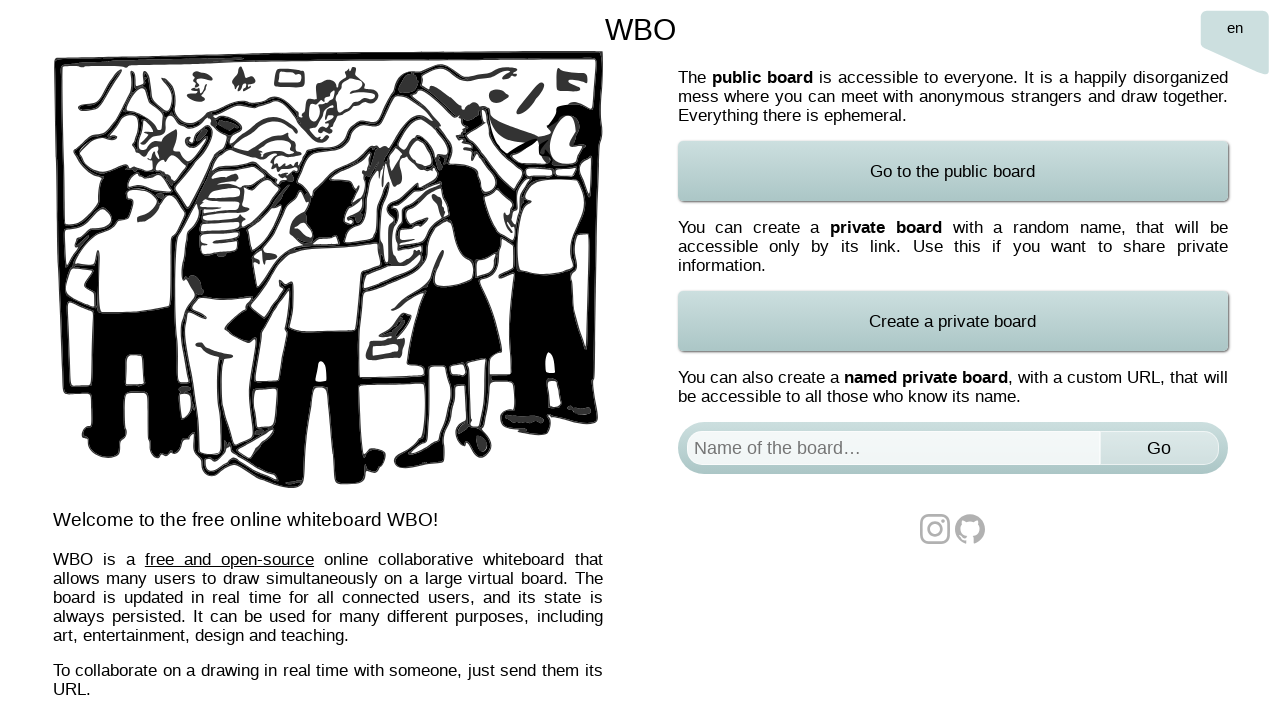

Filled board name field with 'Circle Test Board 87' on #board
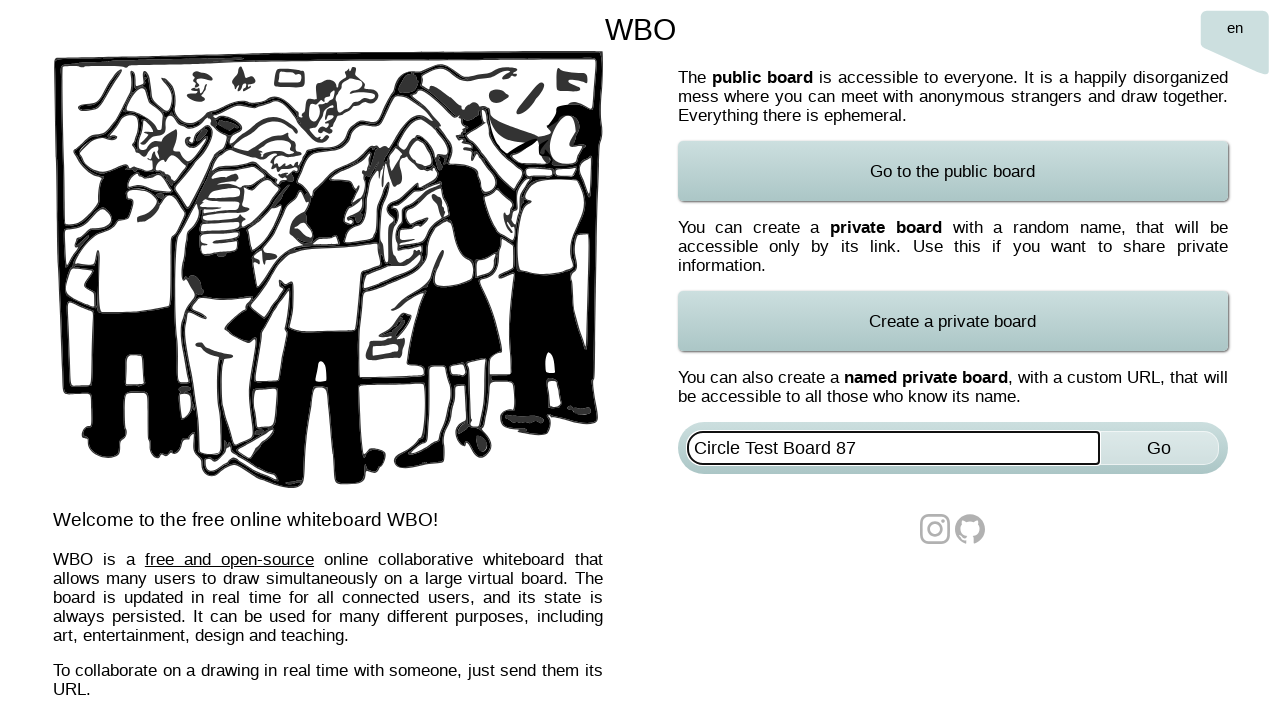

Clicked submit button to create named board at (1159, 448) on xpath=//*[@id='named-board-form']/input[2]
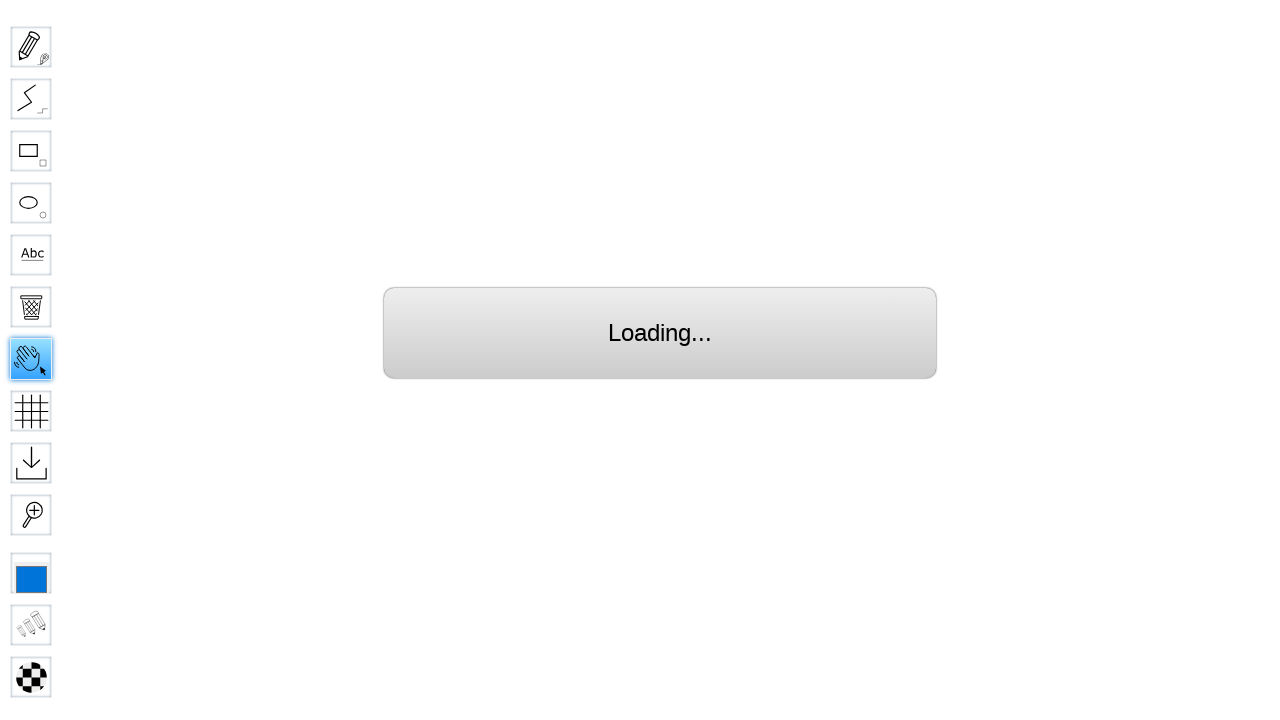

Waited for ellipse tool to be available
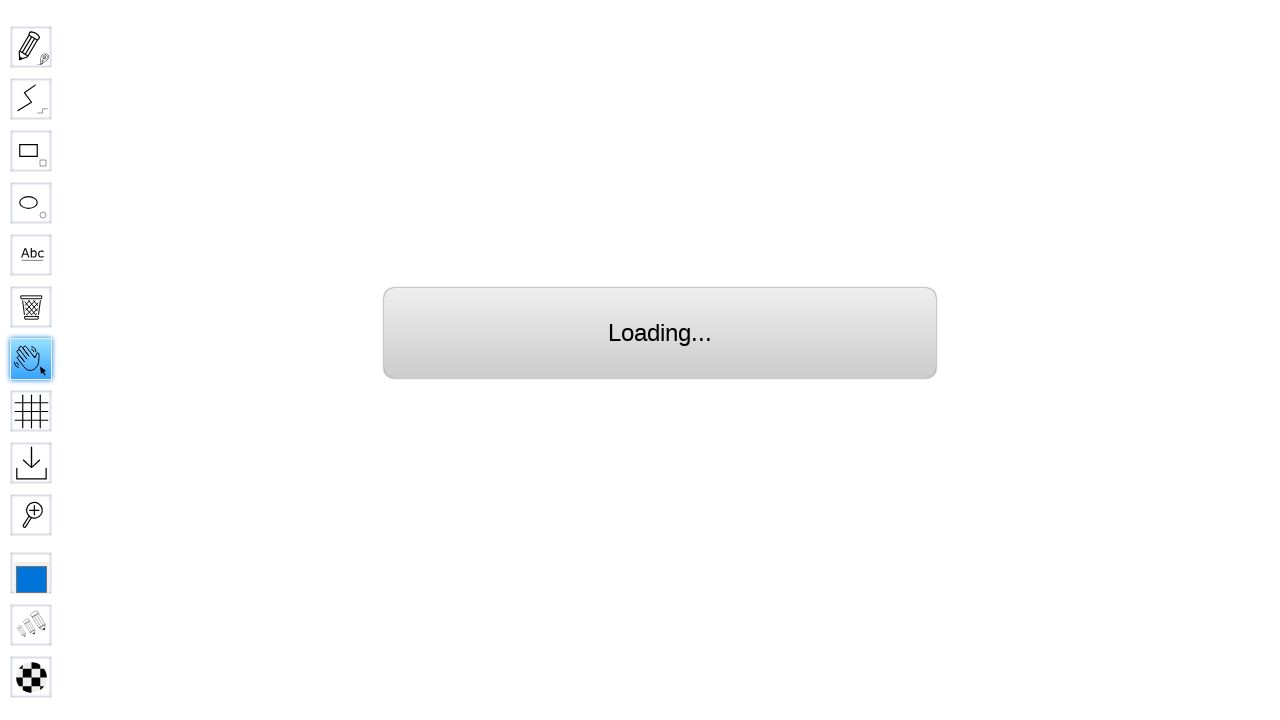

Clicked ellipse tool at (31, 203) on #toolID-Ellipse
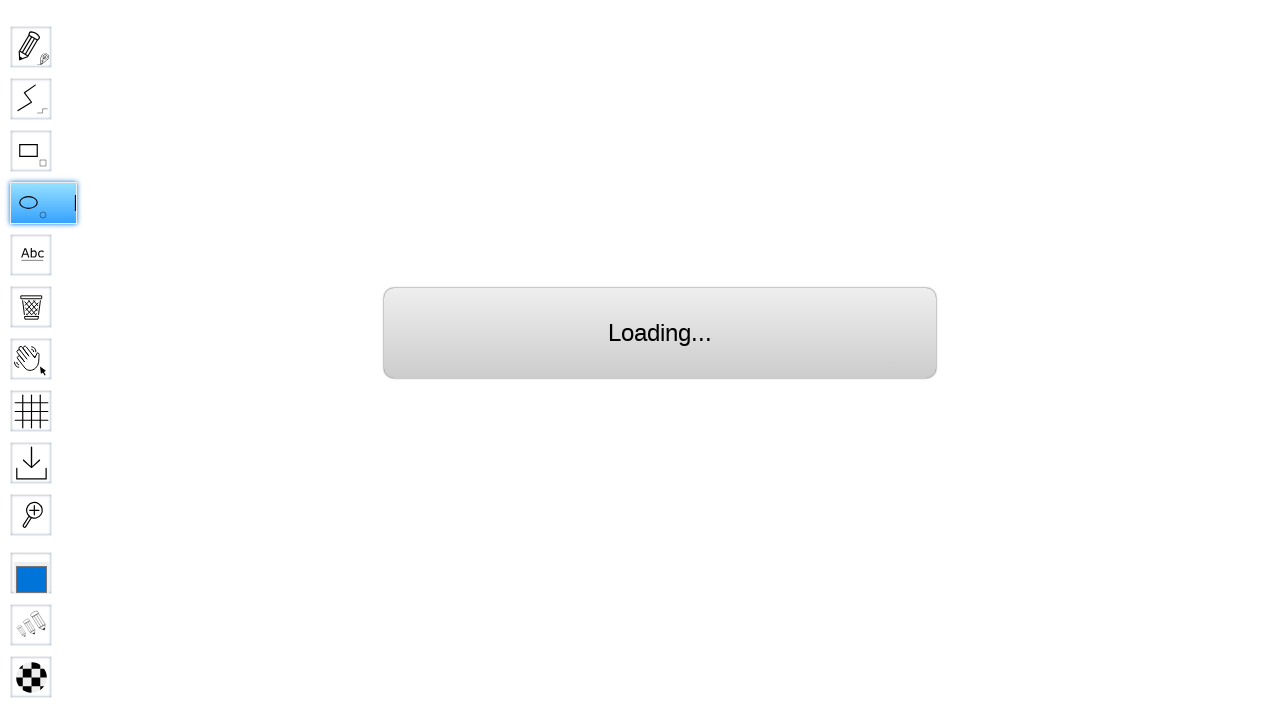

Double-clicked ellipse tool to enable circle mode at (86, 203) on #toolID-Ellipse
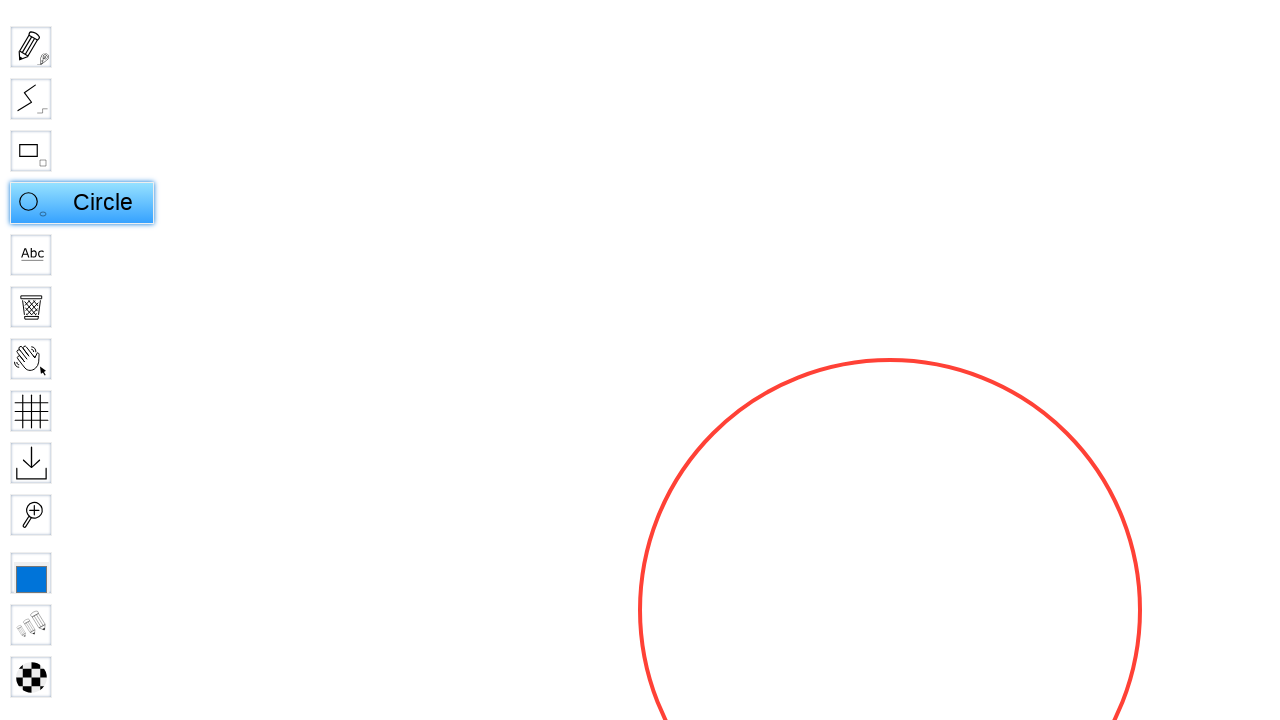

Retrieved viewport size
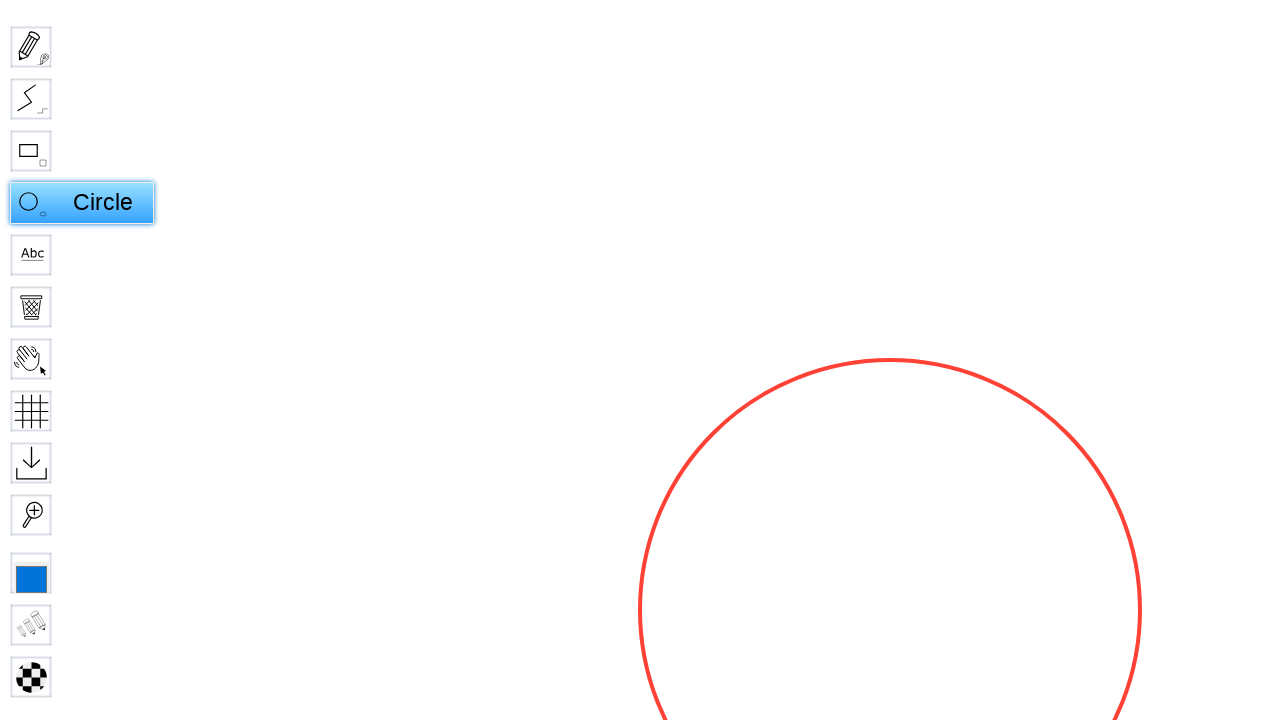

Moved mouse to center of viewport at (640, 360)
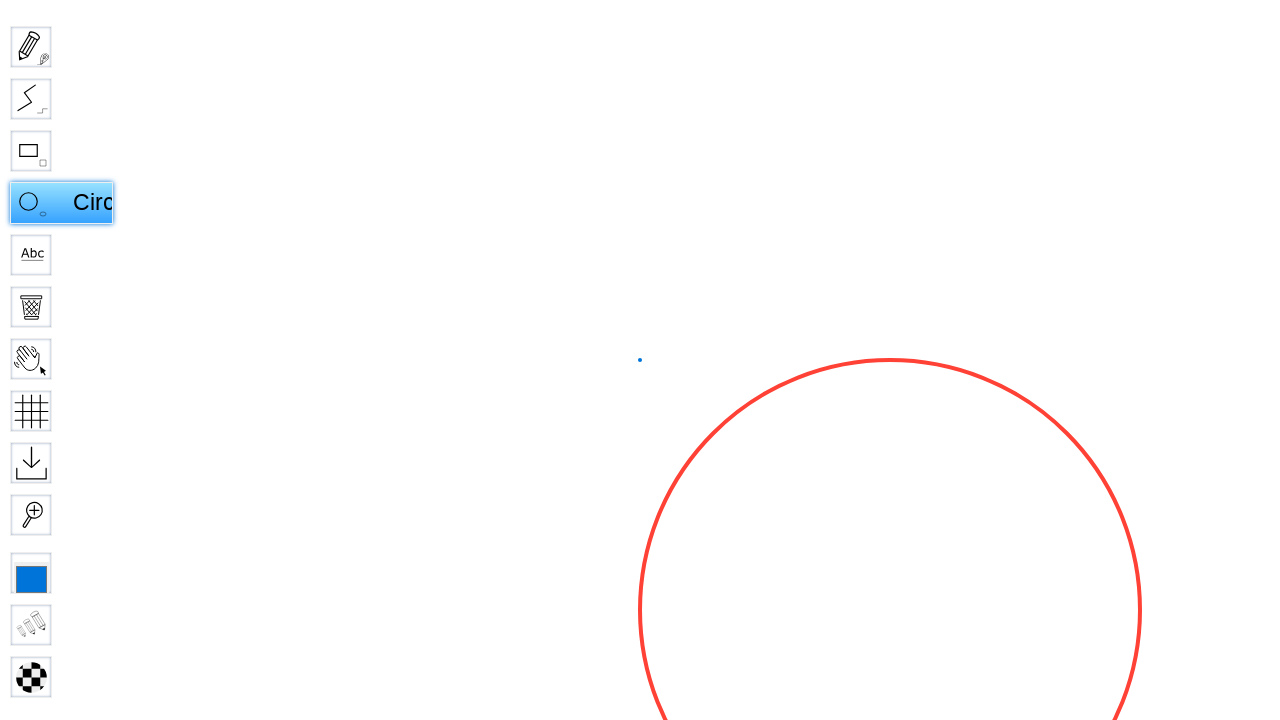

Pressed mouse button down to start drawing at (640, 360)
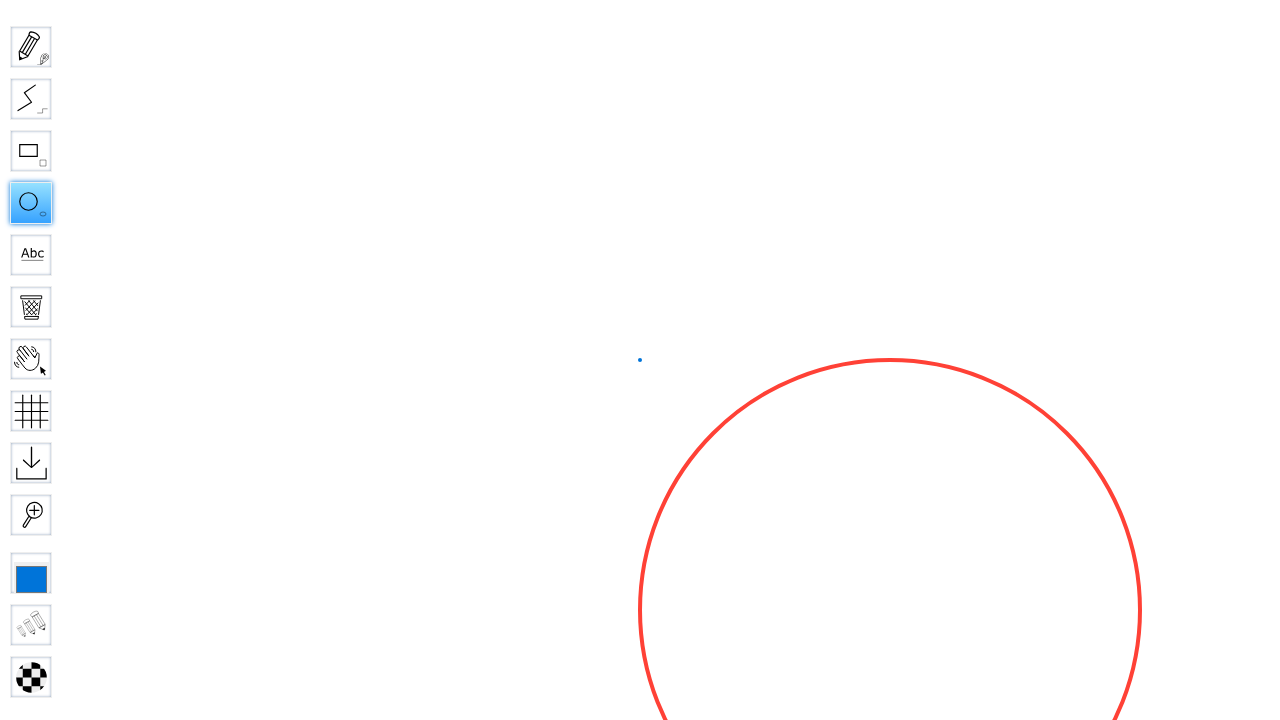

Dragged mouse right to draw circle outline at (1140, 360)
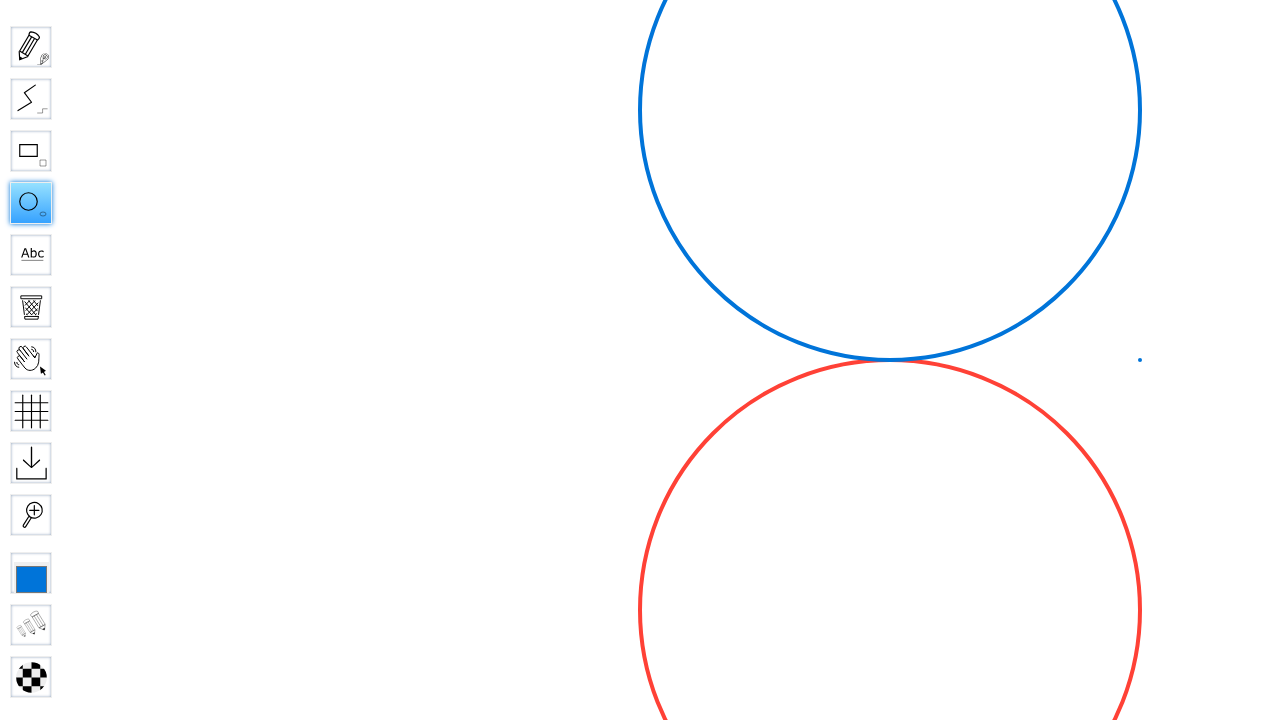

Dragged mouse down to complete circle arc at (1140, 560)
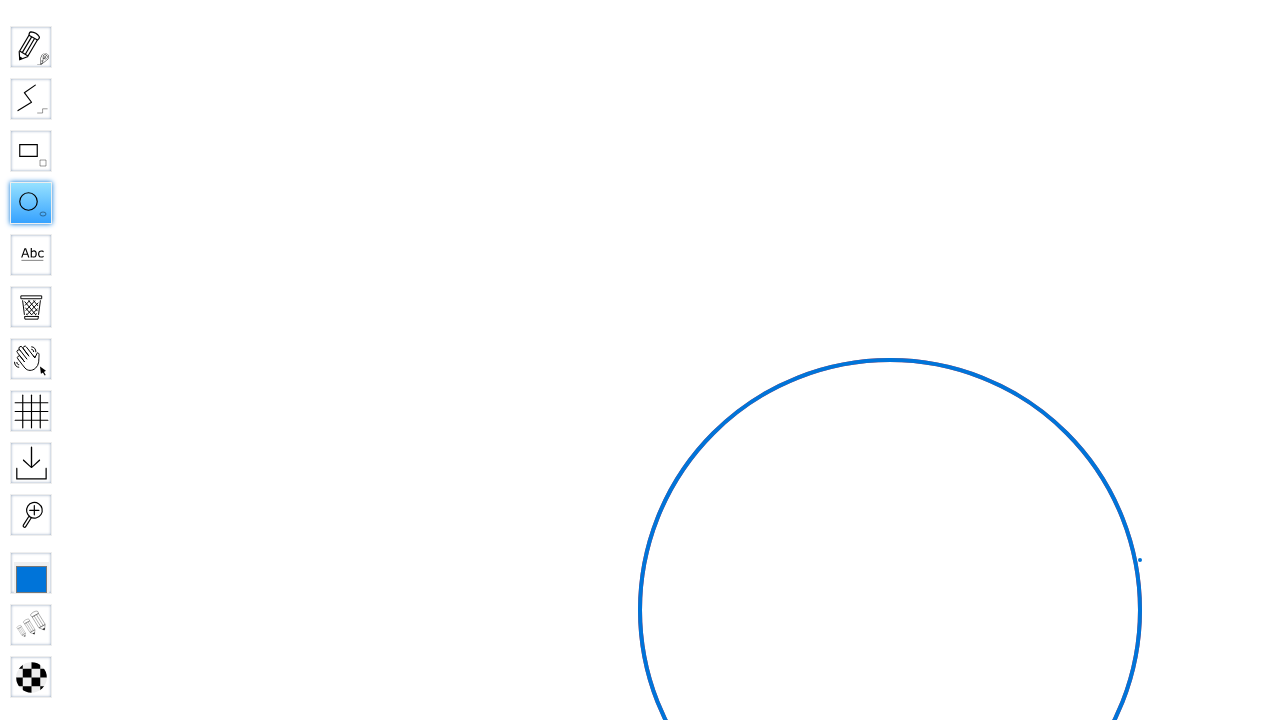

Released mouse button to finish drawing circle at (1140, 560)
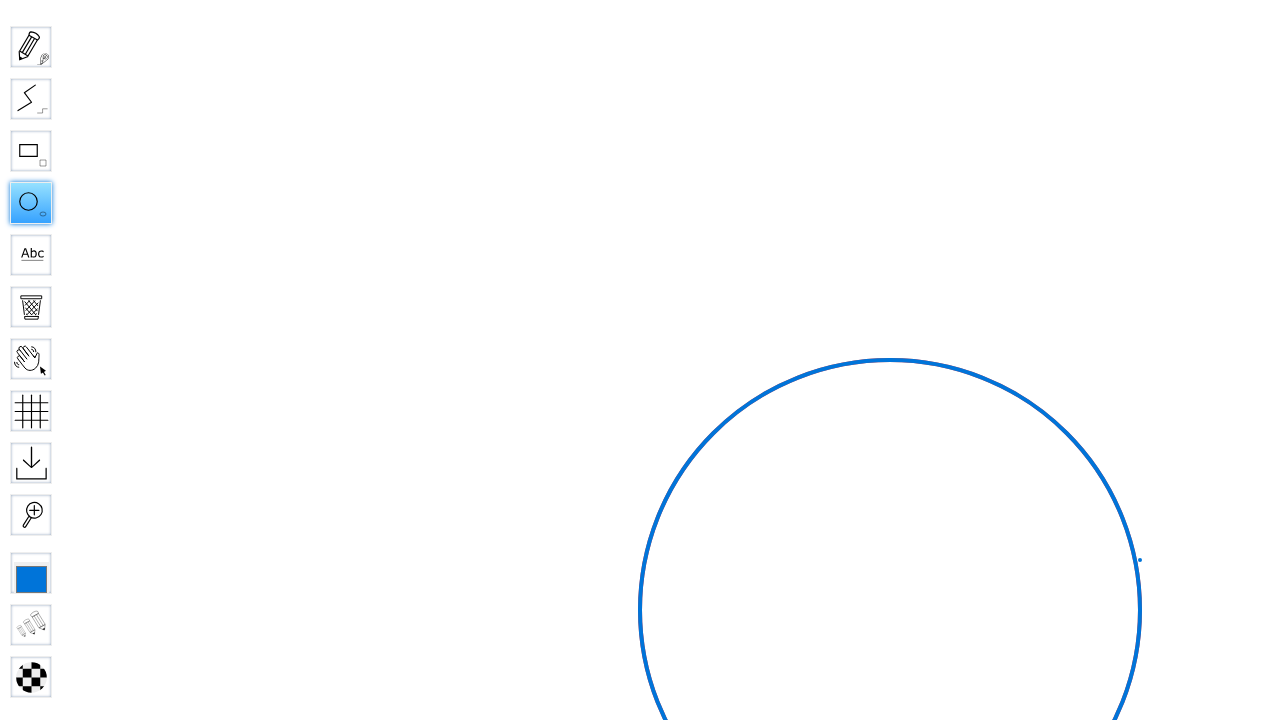

Waited for drawing to complete
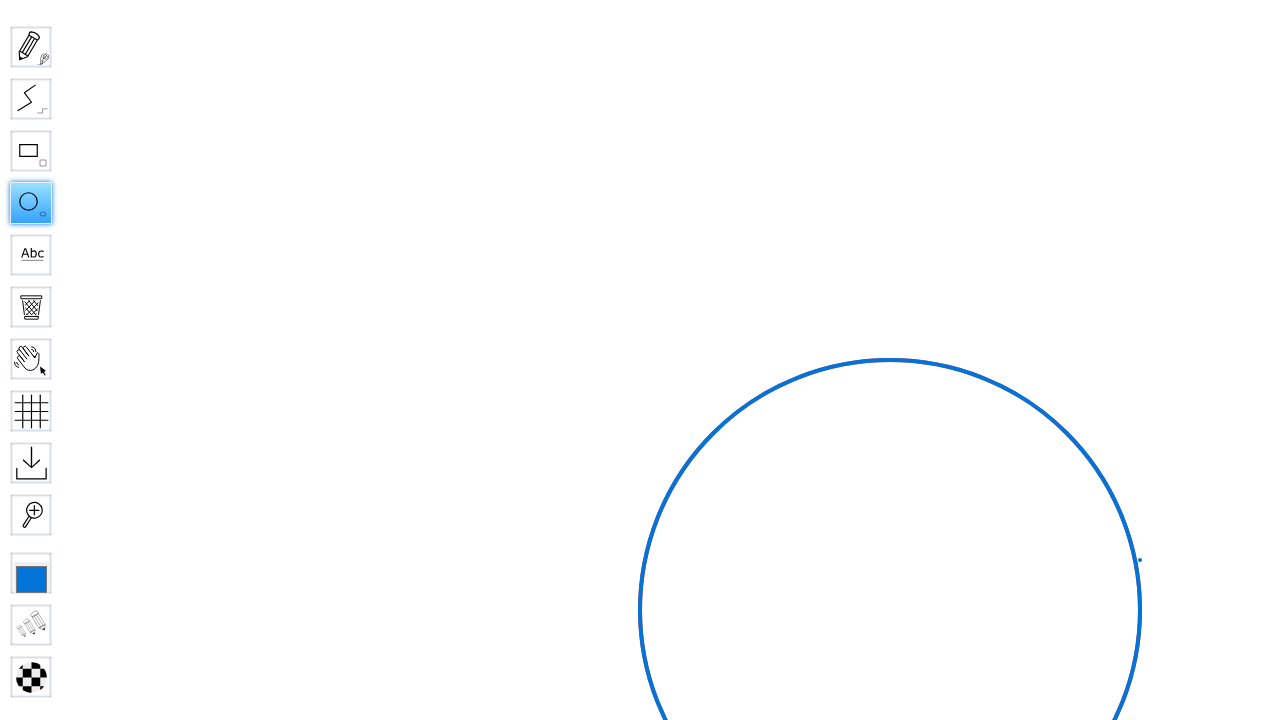

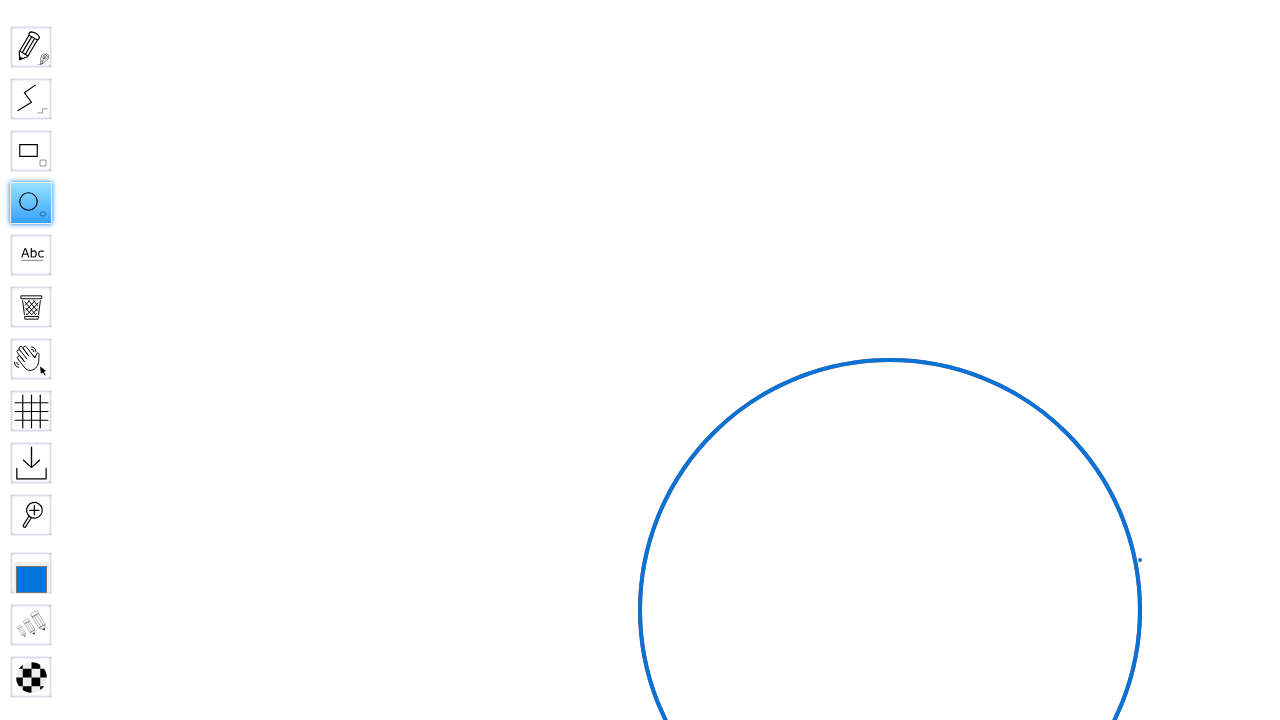